Opens the homepage and clicks on the Inputs link to navigate to the inputs page.

Starting URL: https://the-internet.herokuapp.com/

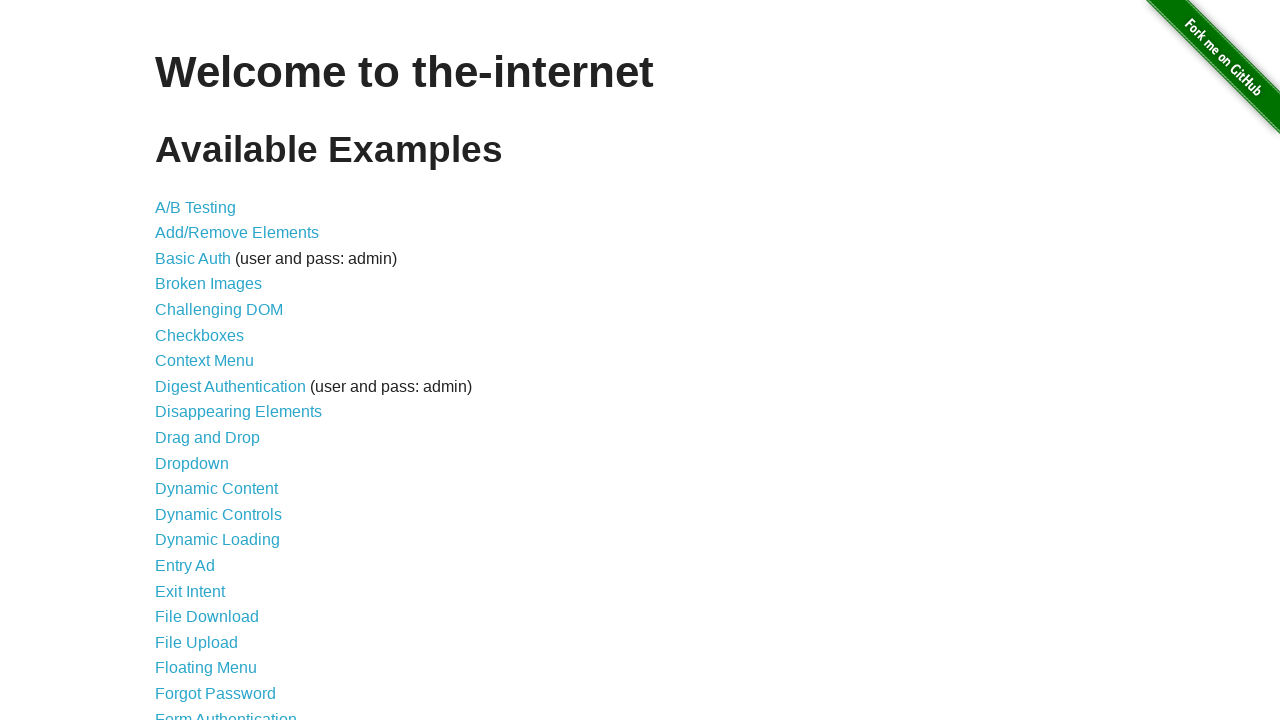

Clicked on Inputs link to navigate to the inputs page at (176, 361) on text=Inputs
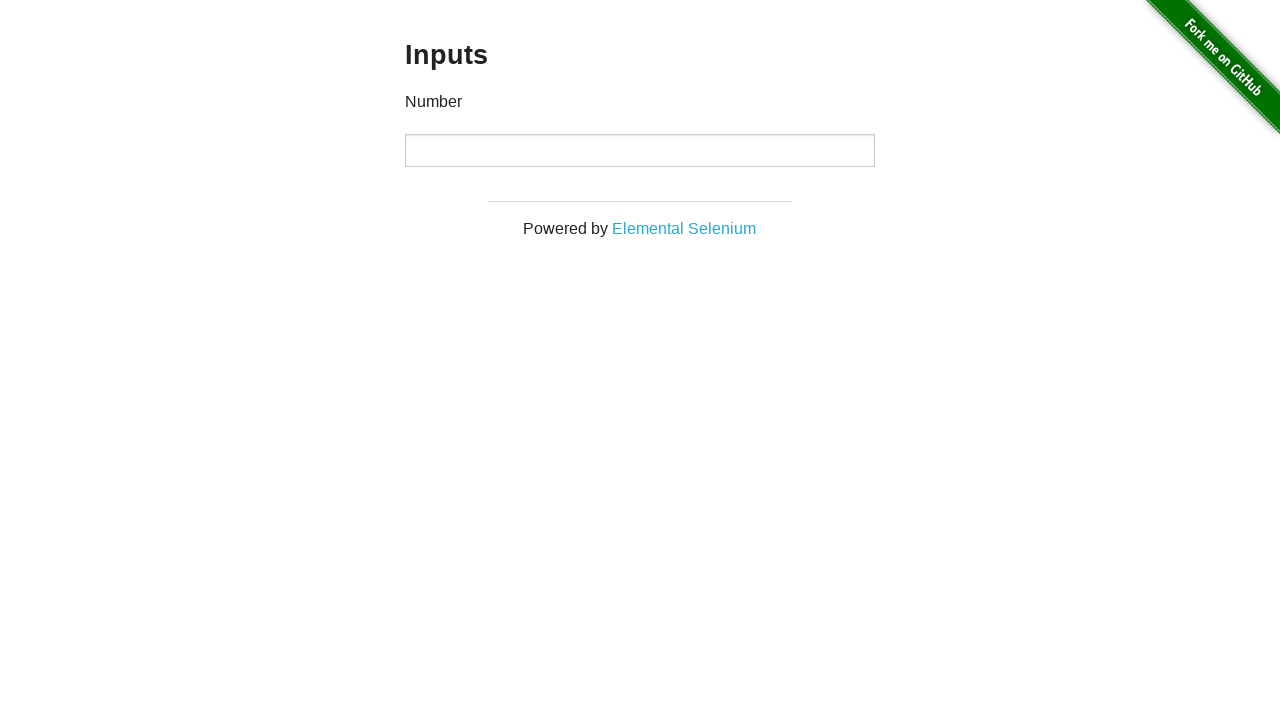

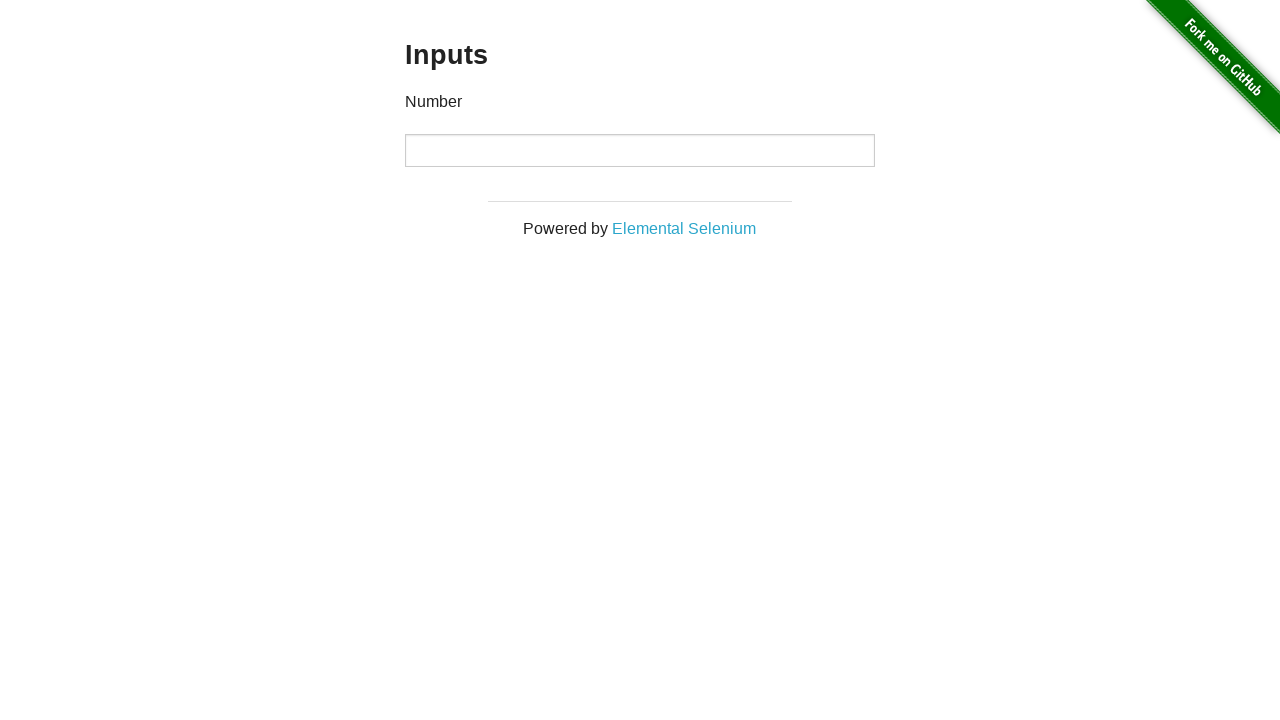